Tests scroll down to subscription section and scroll up using arrow button, verifying both sections are visible

Starting URL: https://automationexercise.com

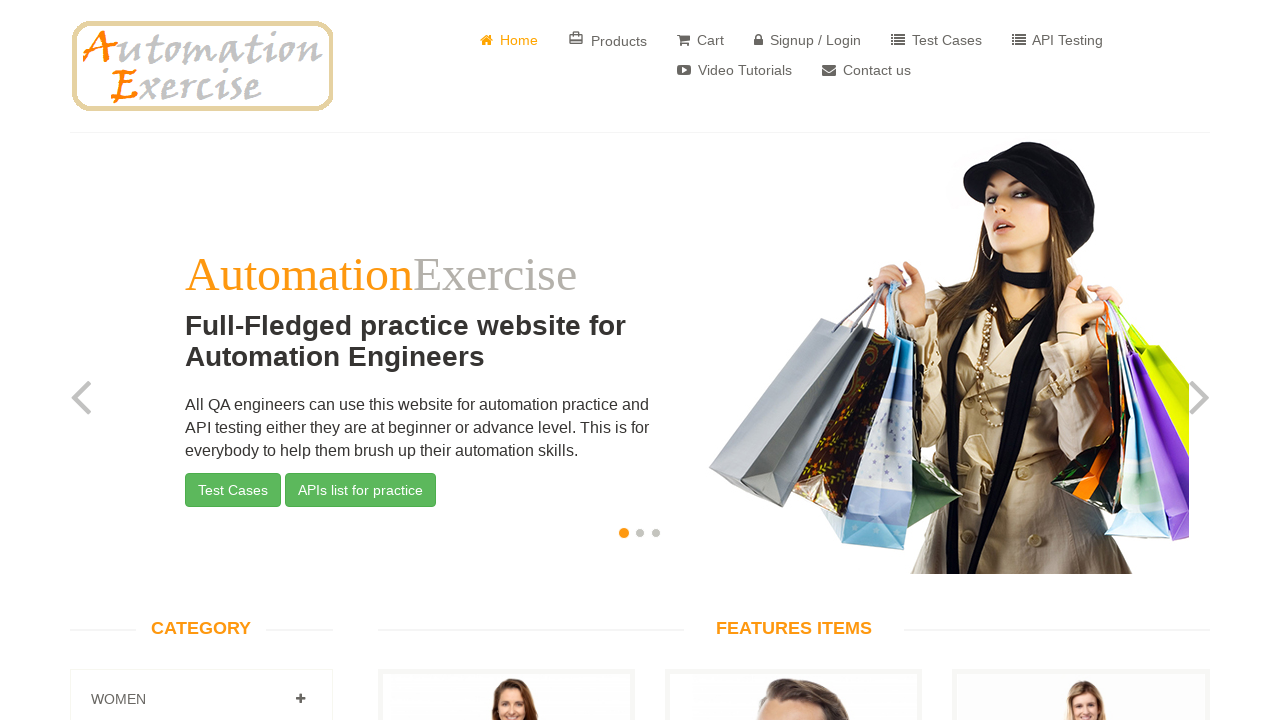

Scrolled to bottom of page
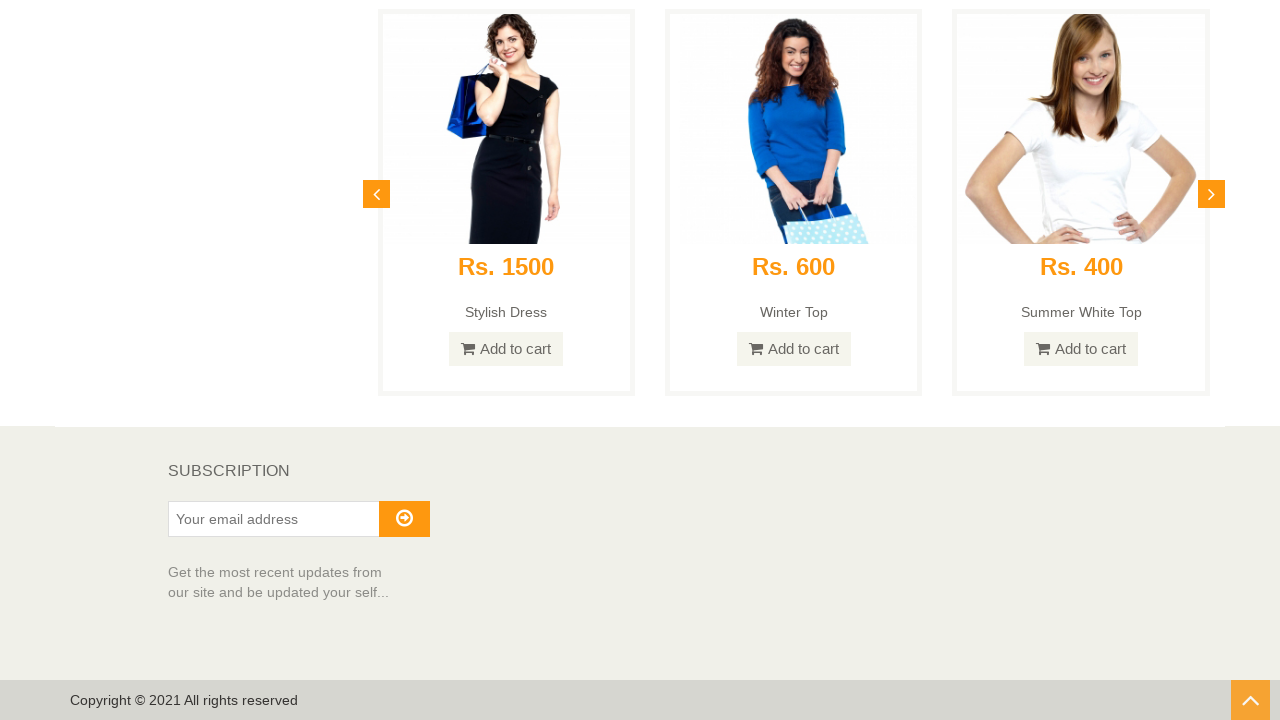

Subscription section is now visible
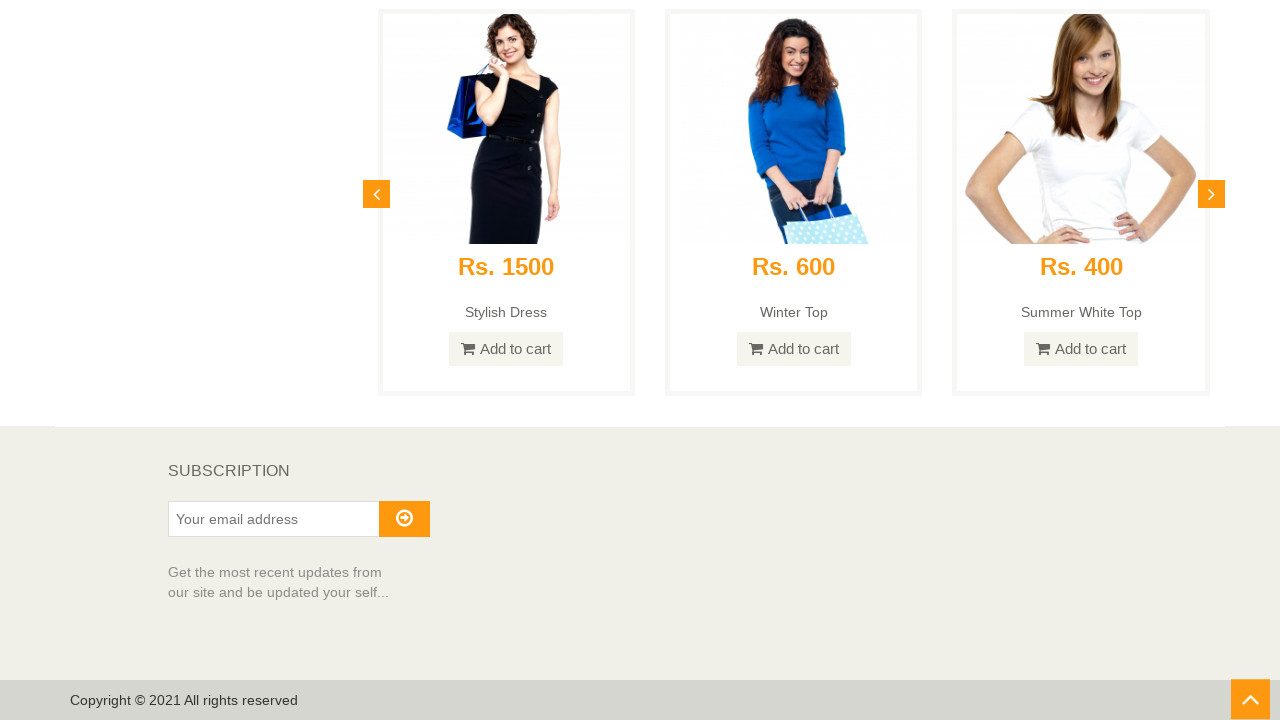

Clicked scroll up arrow button at (1250, 700) on #scrollUp
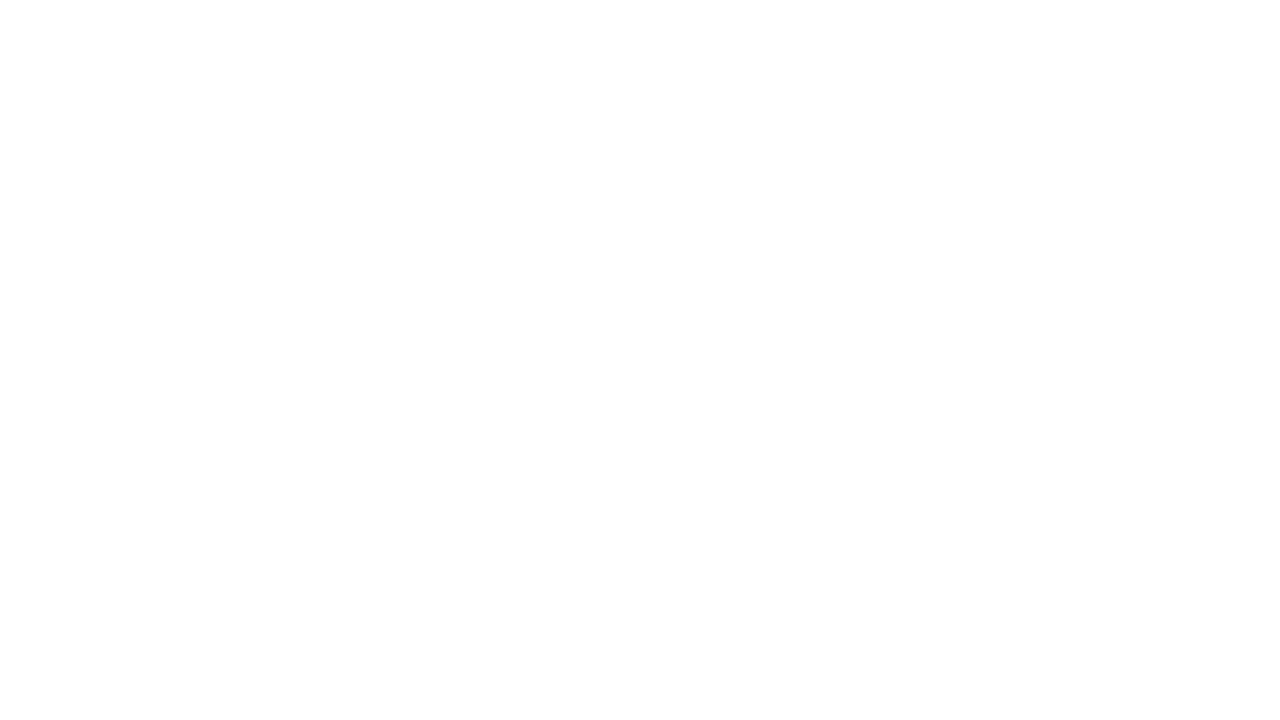

Header section is now visible after scrolling up
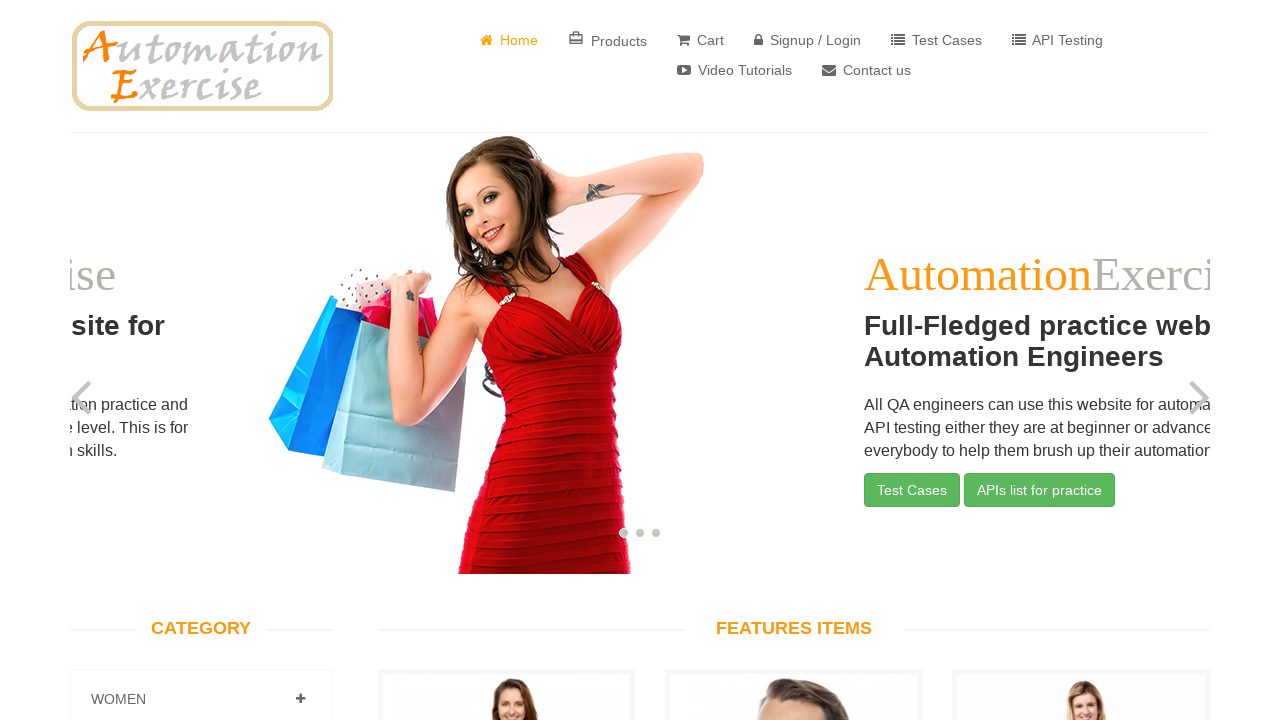

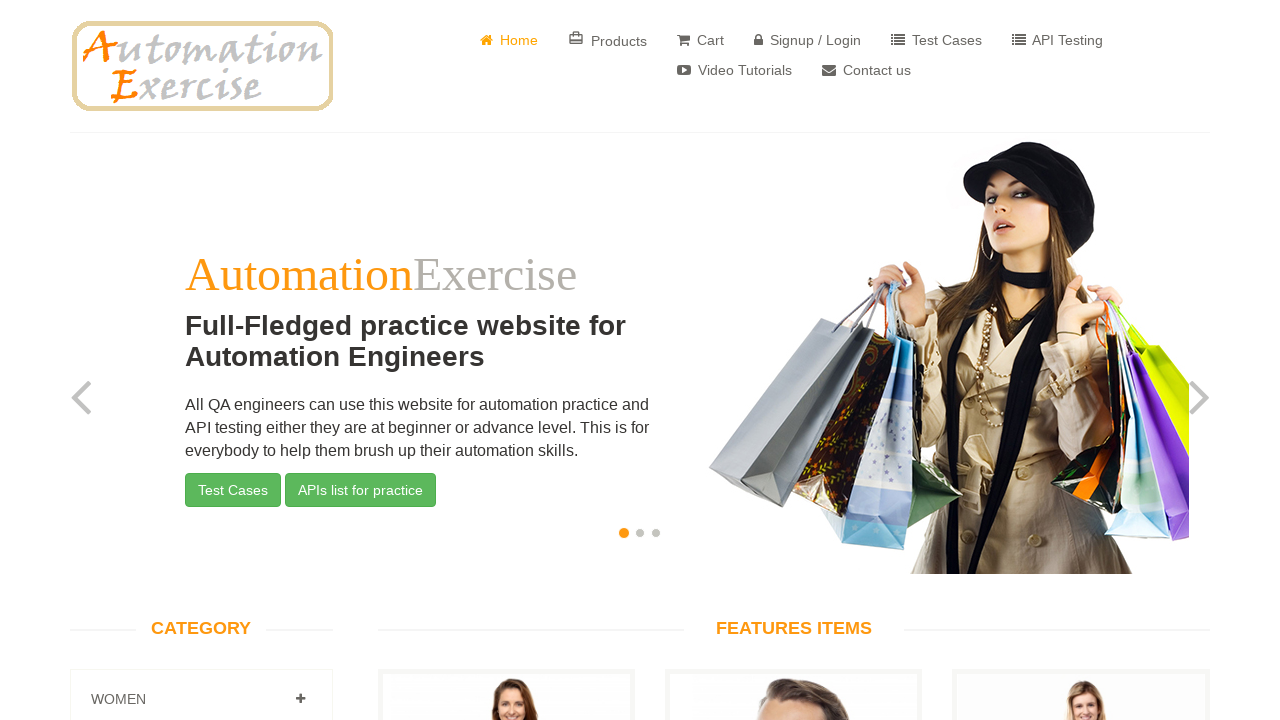